Tests drag-and-drop functionality by dragging the "Fall asleep" element and dropping it onto the "Check e-mail" element in a sortable list

Starting URL: https://letcode.in/sortable

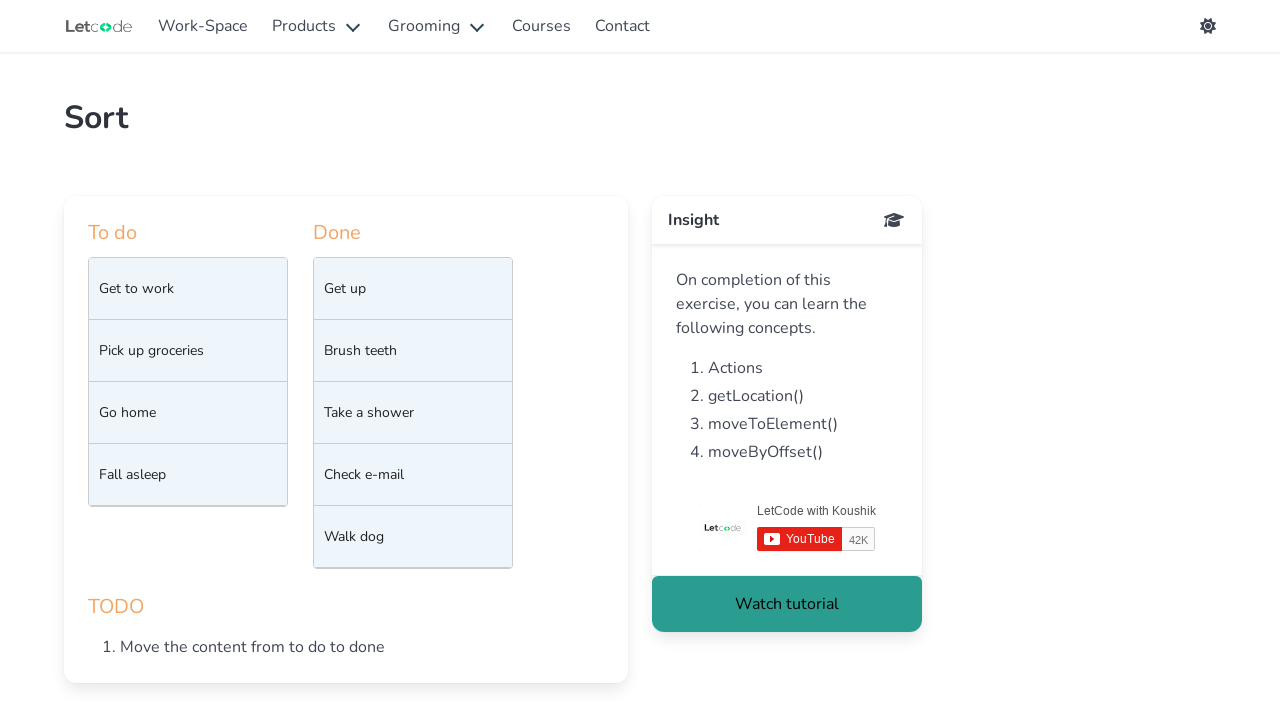

Located 'Fall asleep' element as drag source
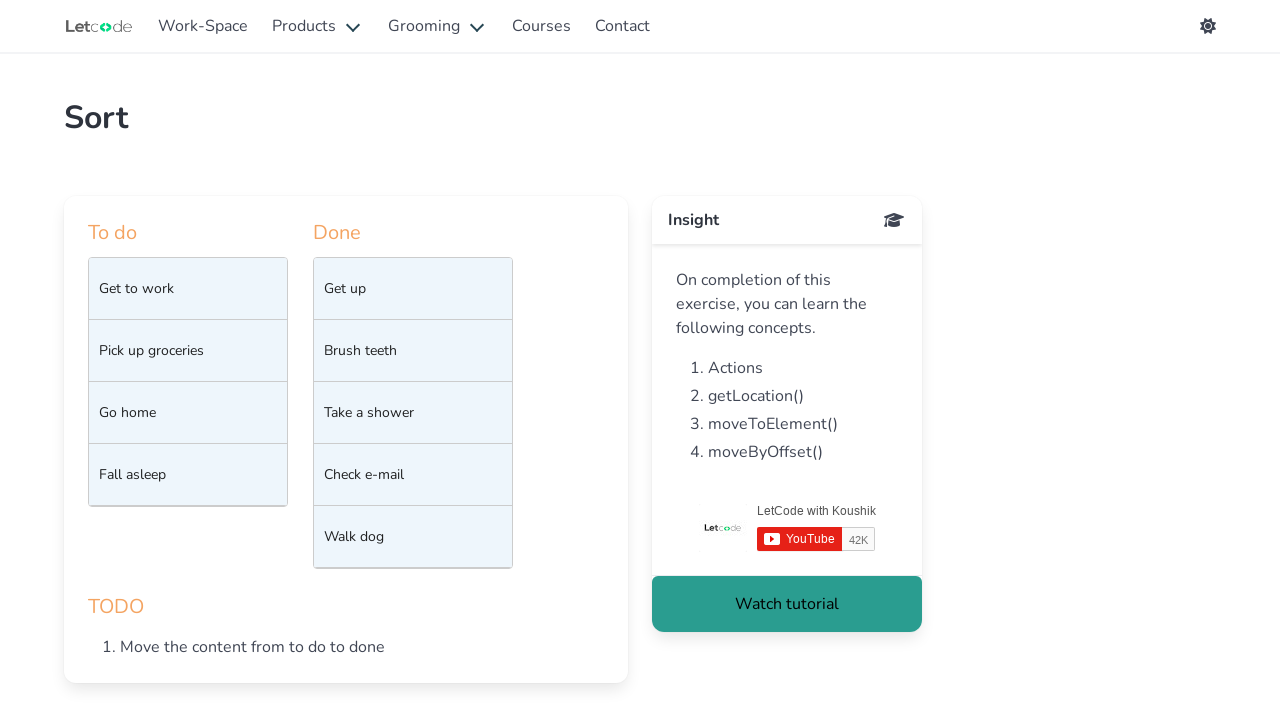

Located 'Check e-mail' element as drop target
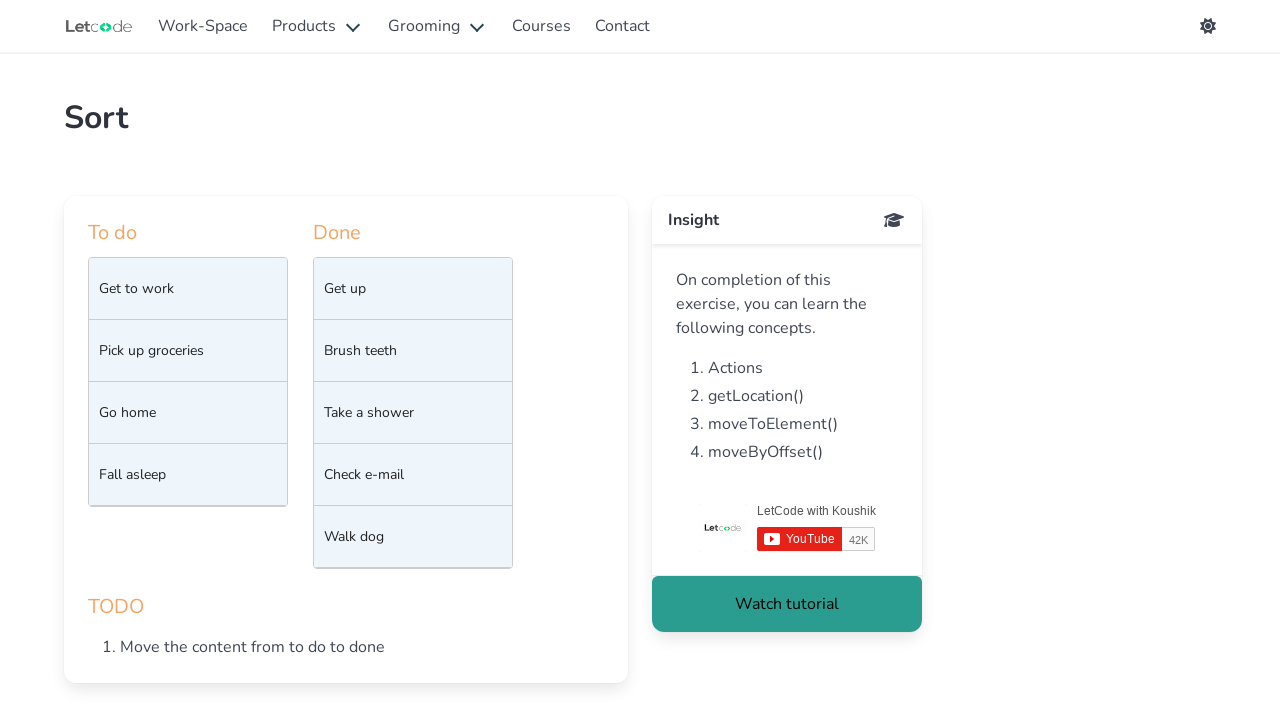

Dragged 'Fall asleep' element and dropped it onto 'Check e-mail' element at (413, 475)
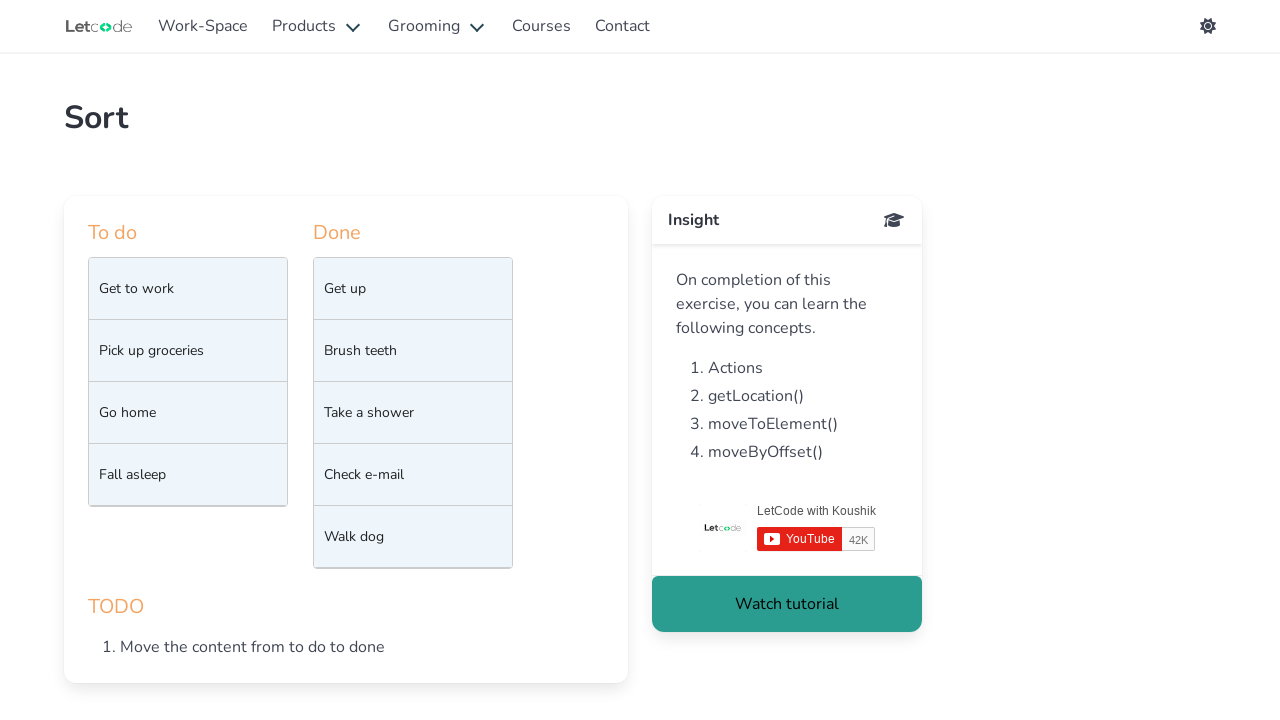

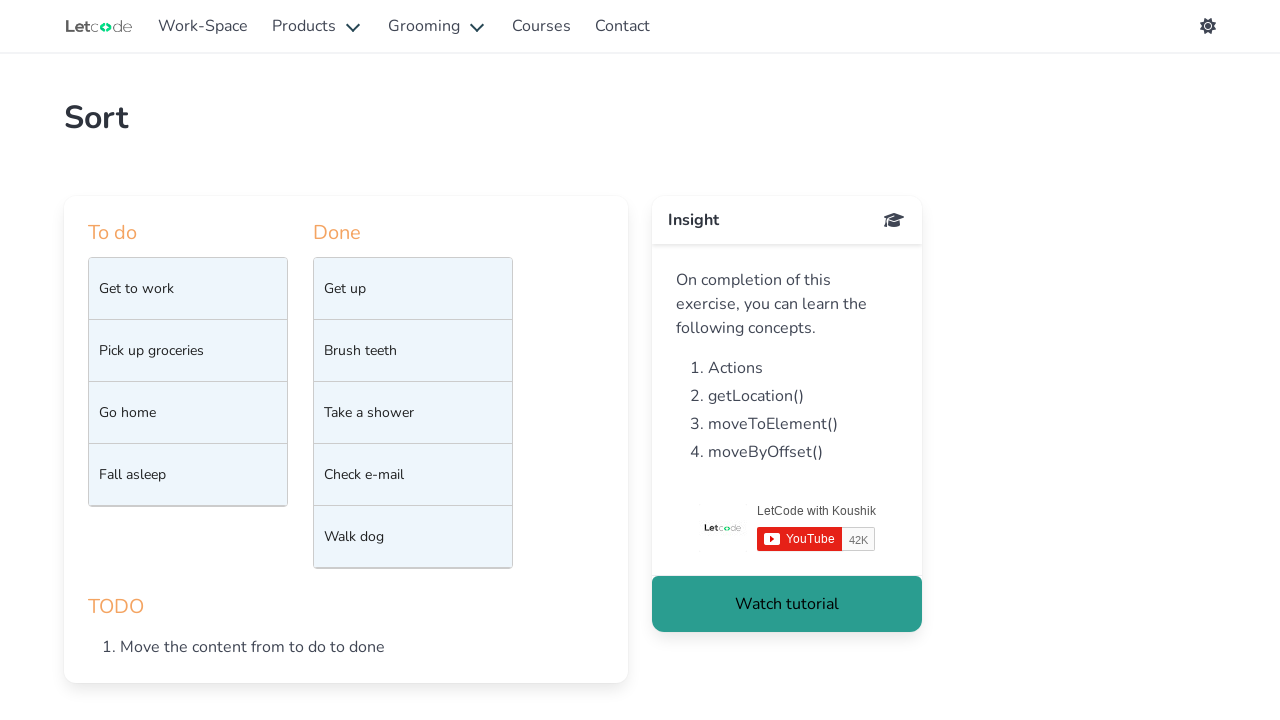